Tests various alert types including simple alerts, confirmation alerts, prompt alerts, and sweet alerts by interacting with them and verifying their behavior

Starting URL: https://www.leafground.com/alert.xhtml

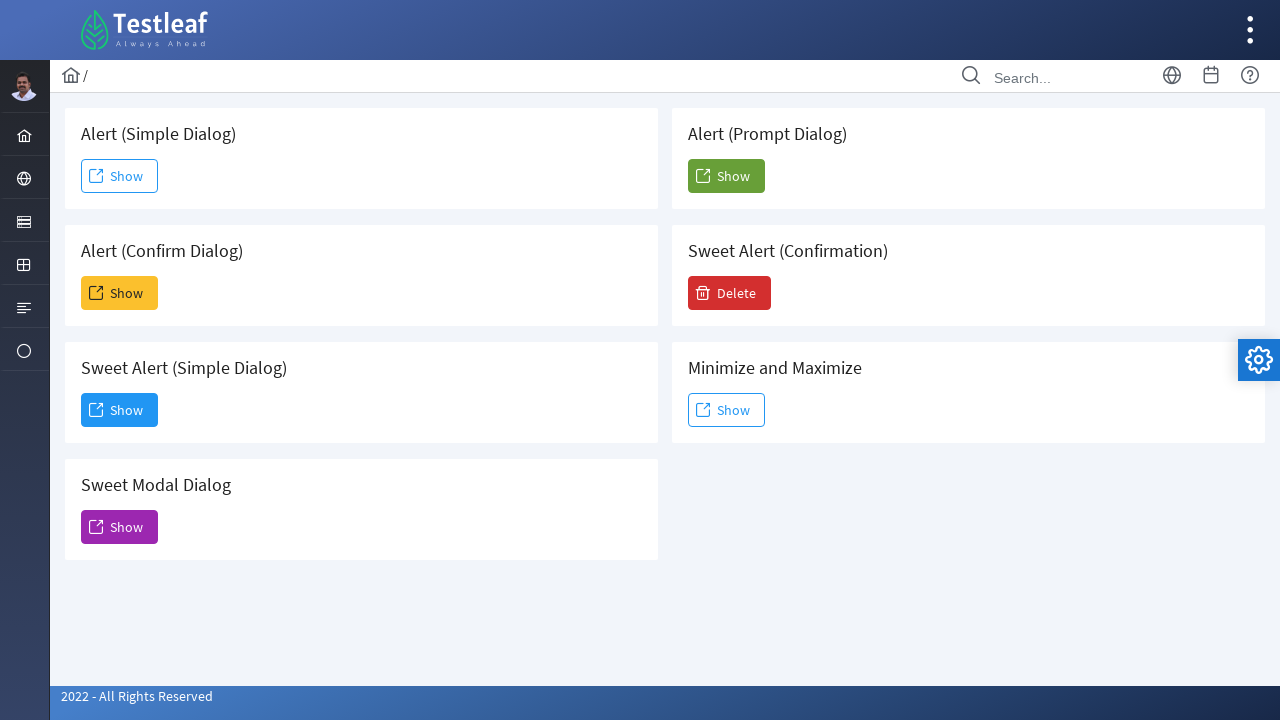

Clicked 'Show' button to display simple alert at (120, 176) on xpath=//span[text()='Show']
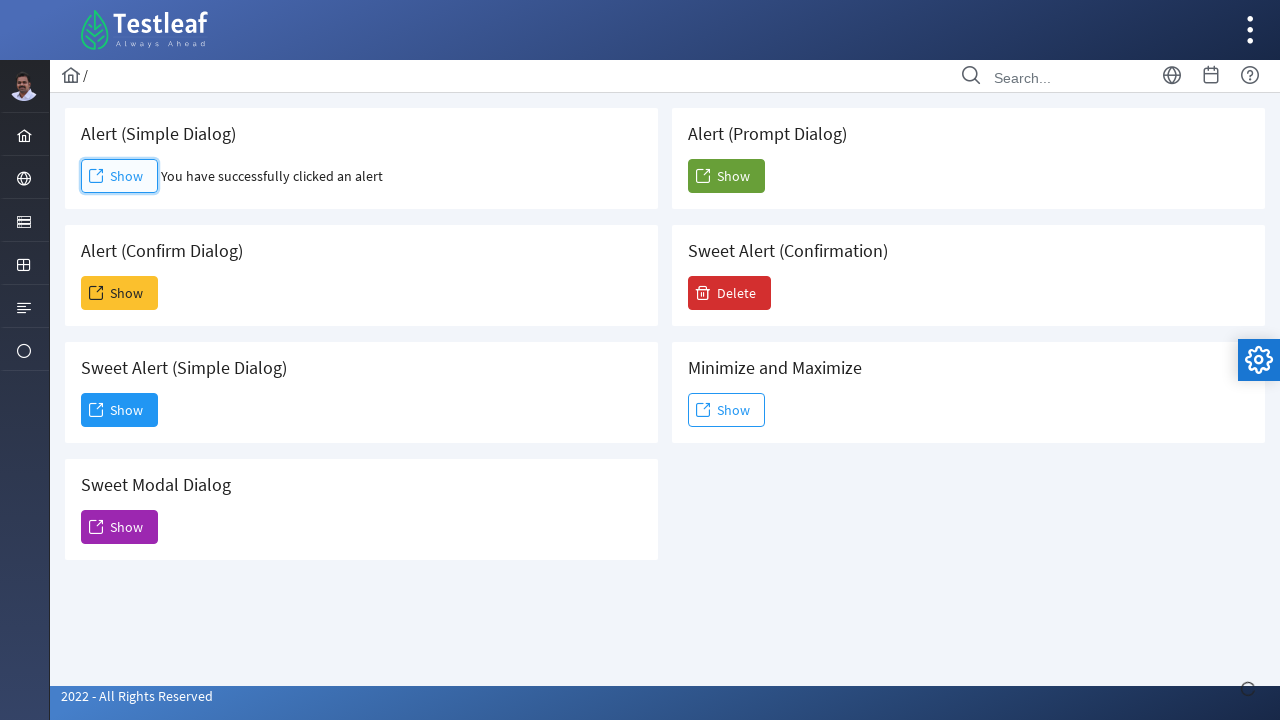

Waited for simple alert to appear
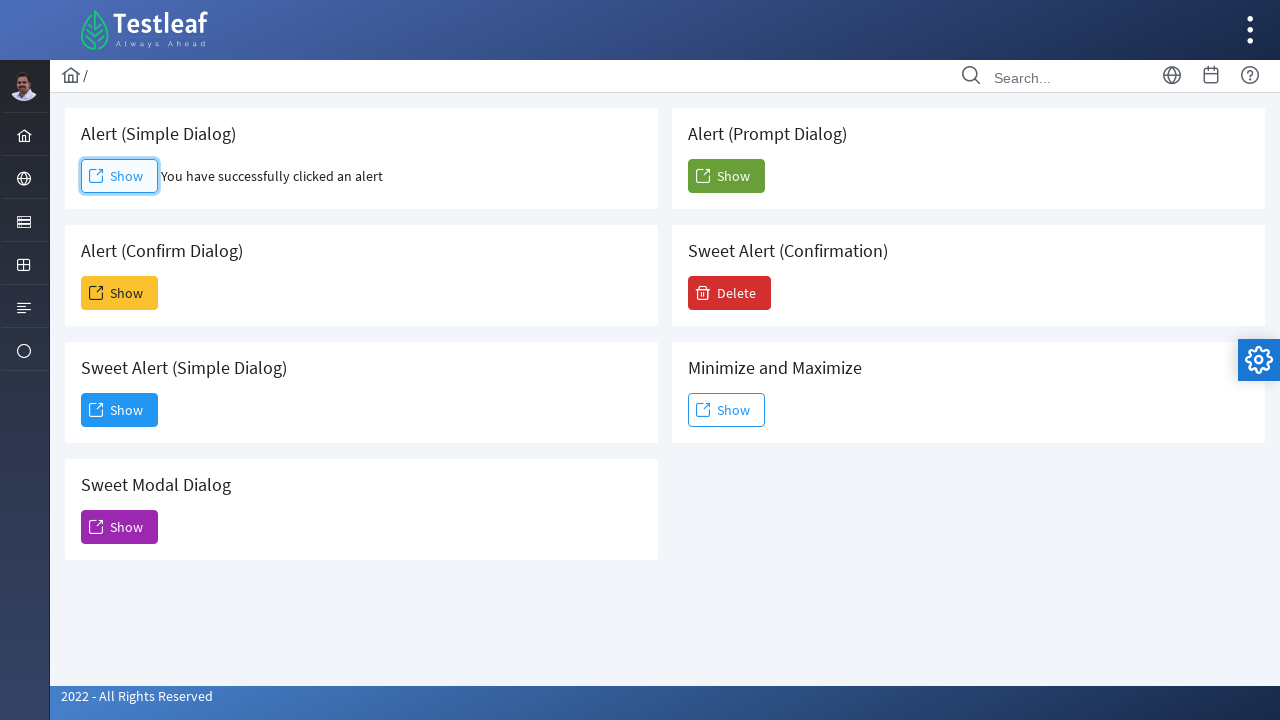

Set up dialog handler to accept alerts
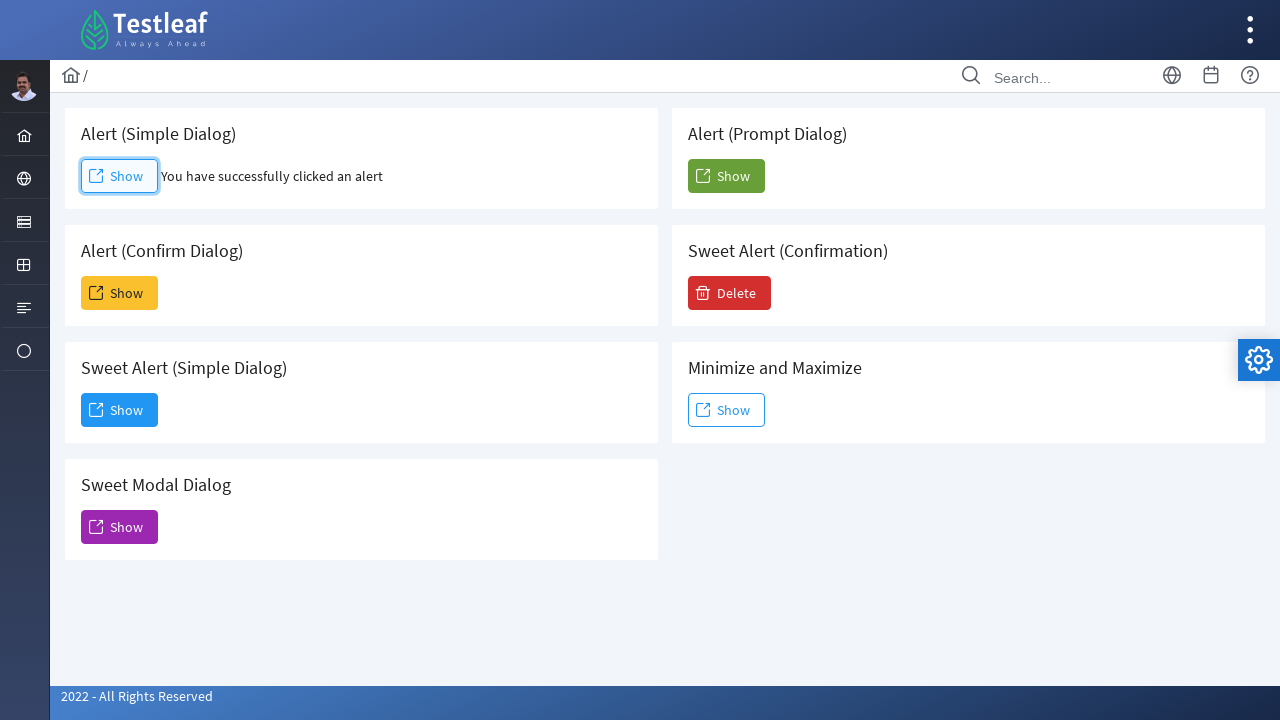

Evaluated and triggered simple alert via JavaScript
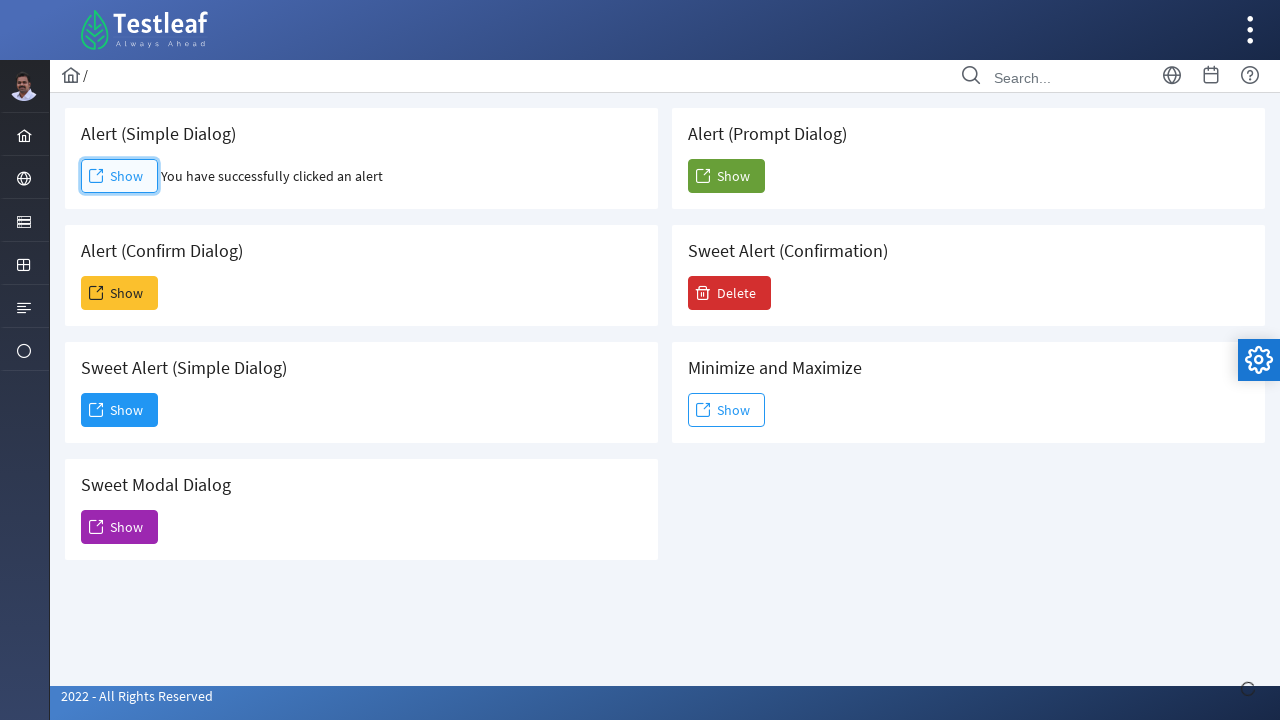

Clicked confirmation alert button at (120, 293) on xpath=//button[@name='j_idt88:j_idt93']
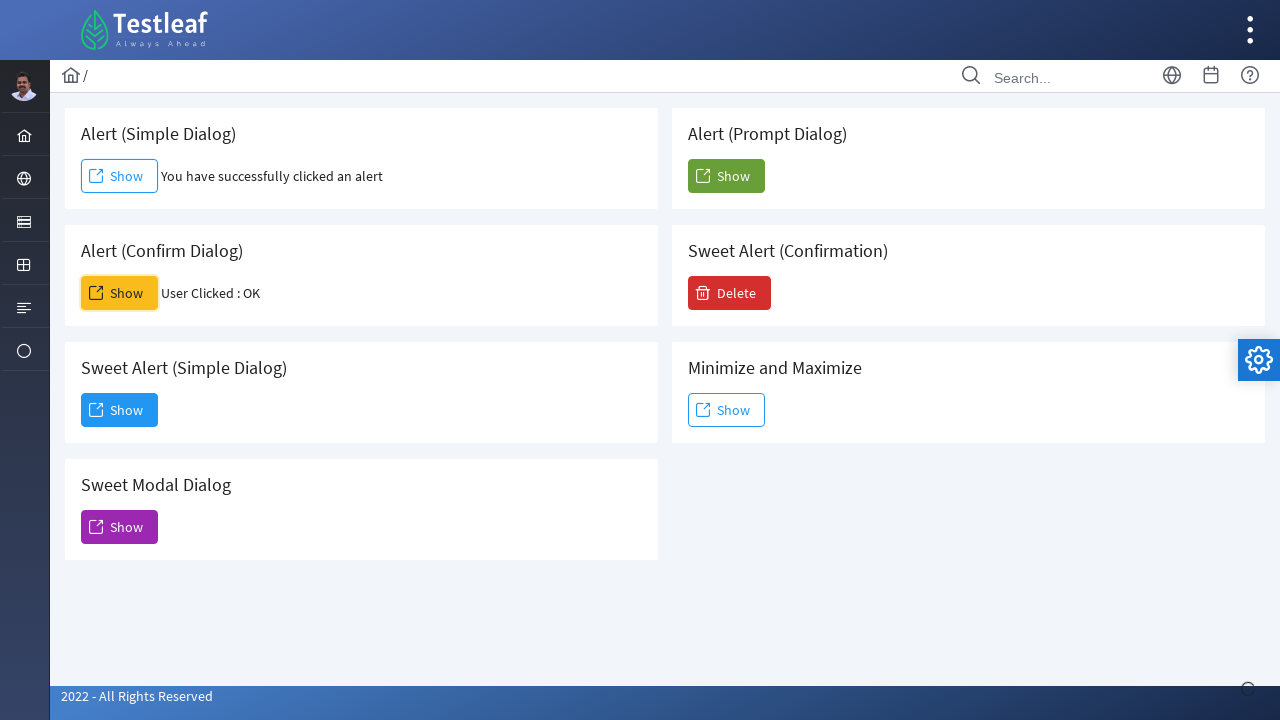

Waited for confirmation alert to appear
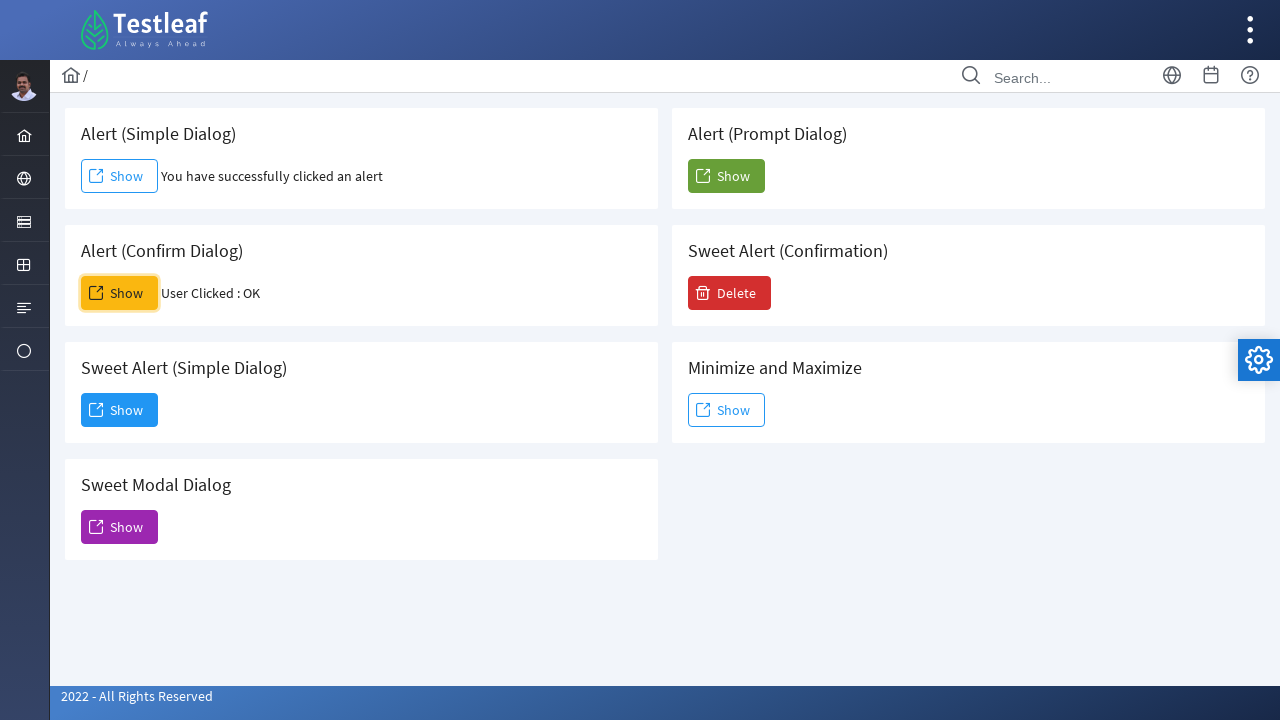

Set up dialog handler to dismiss confirmation alert
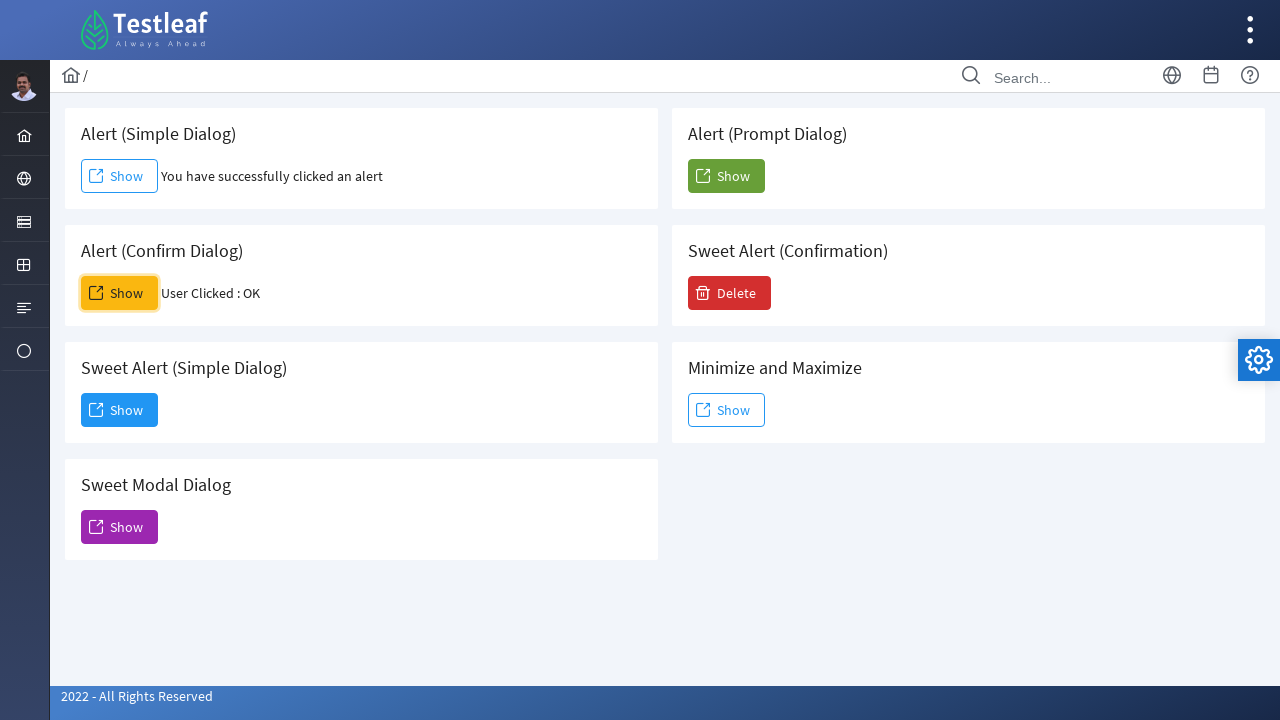

Clicked prompt alert button at (726, 176) on xpath=//button[@name='j_idt88:j_idt104']
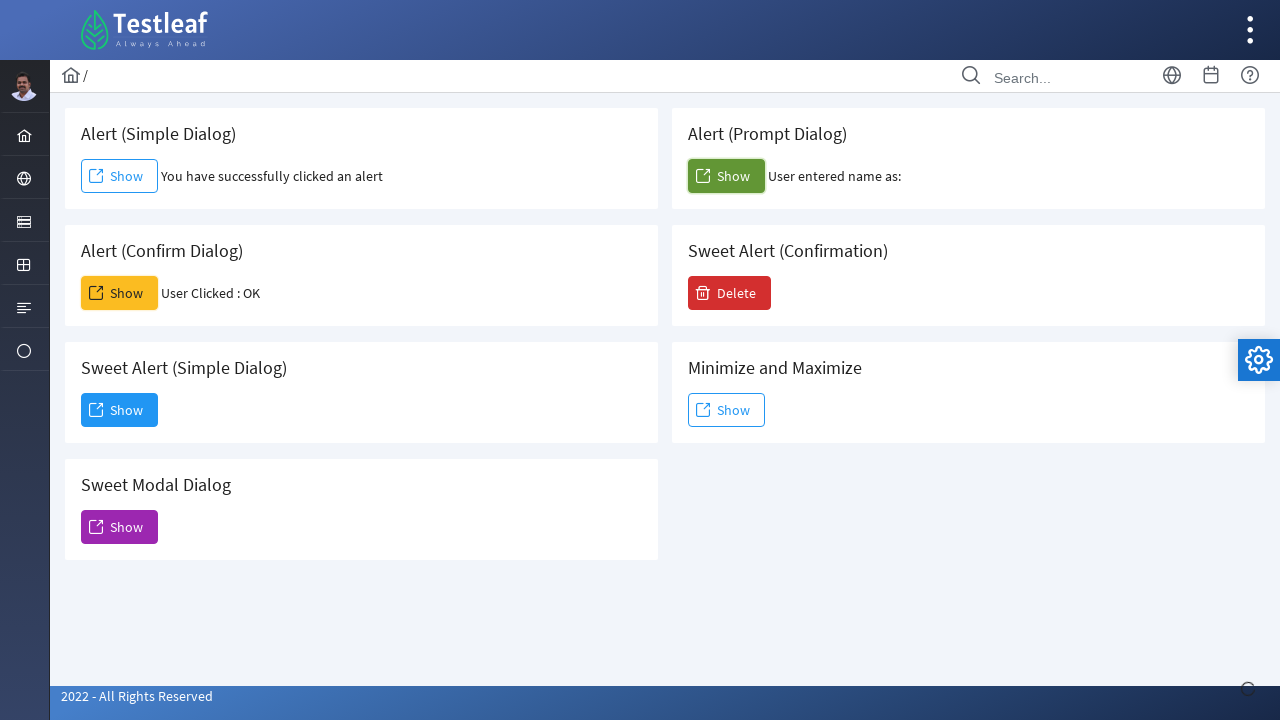

Waited for prompt alert to appear
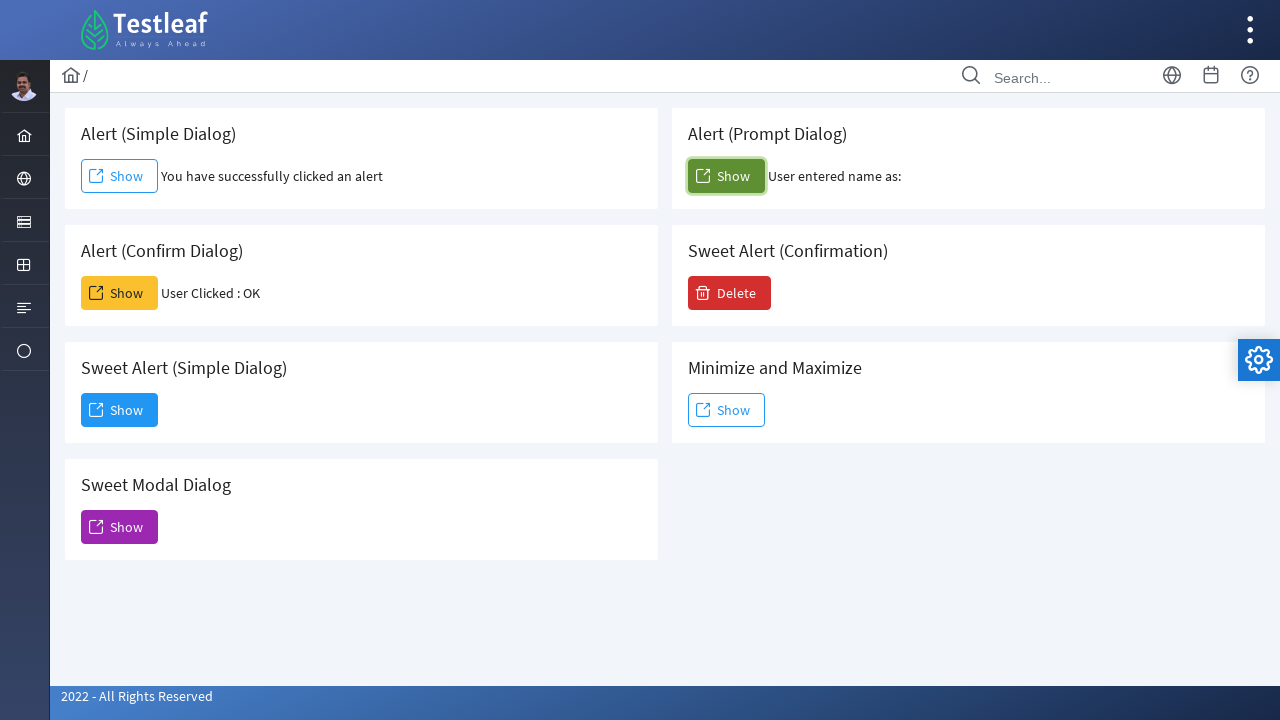

Set up dialog handler to accept prompt with text 'Anitha'
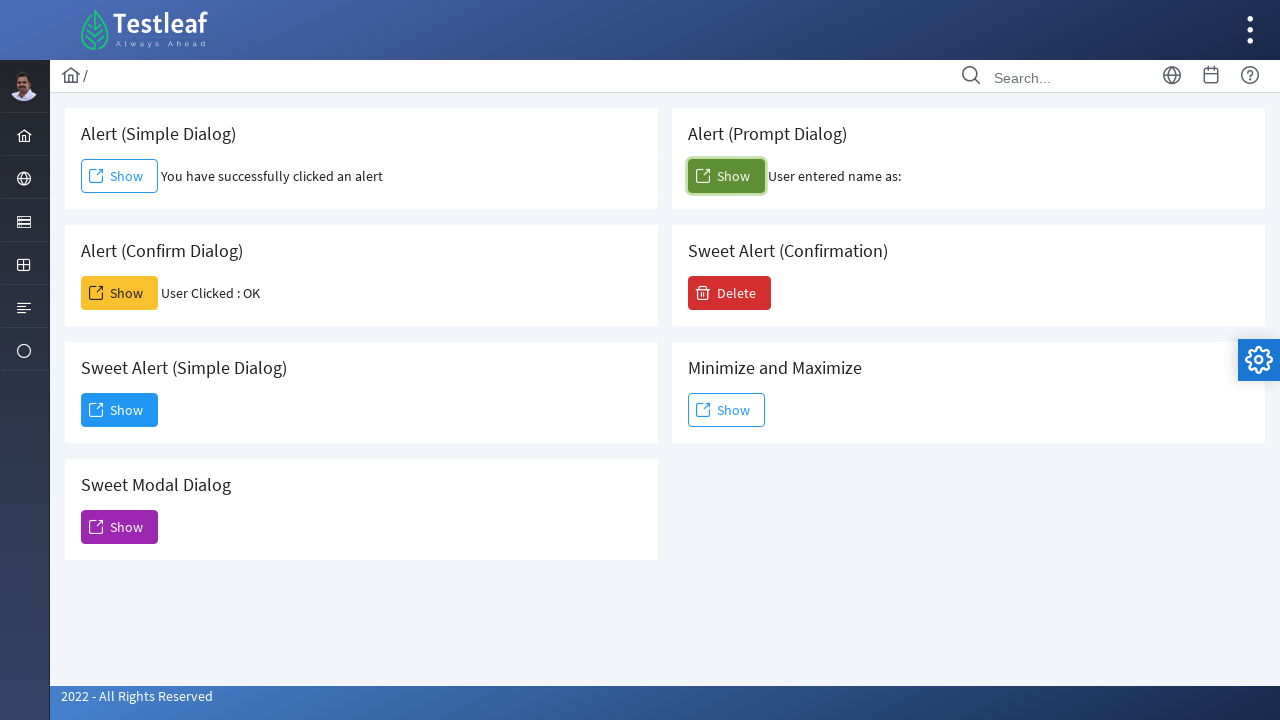

Retrieved prompt output text from page
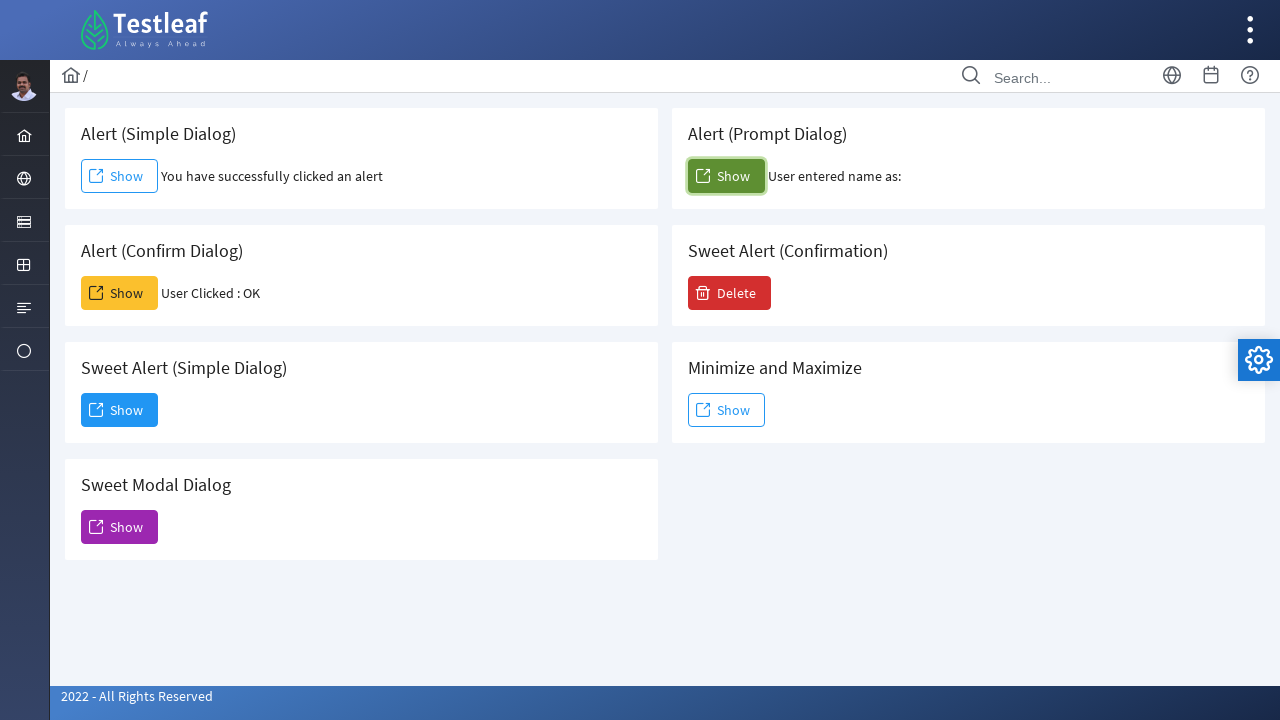

Clicked sweet alert button at (120, 410) on xpath=//button[@name='j_idt88:j_idt95']
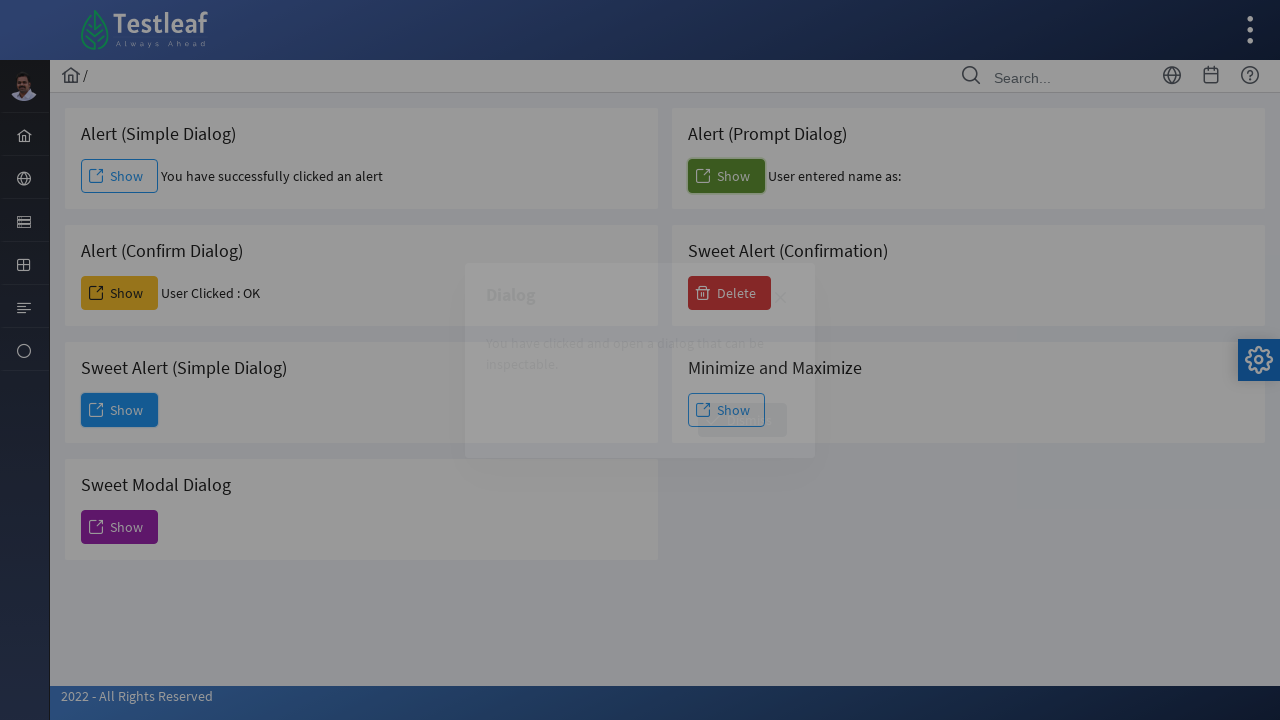

Retrieved sweet alert text containing 'You have clicked and open'
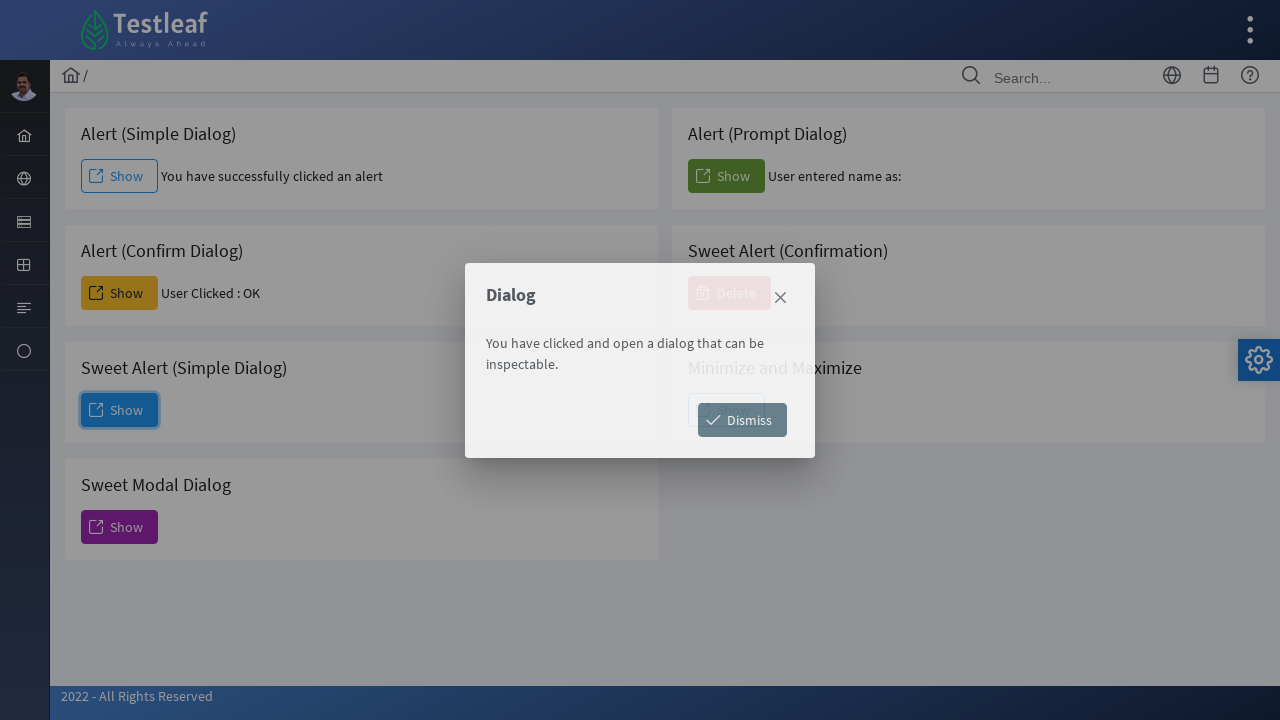

Clicked another alert button at (742, 420) on xpath=//button[@name='j_idt88:j_idt98']
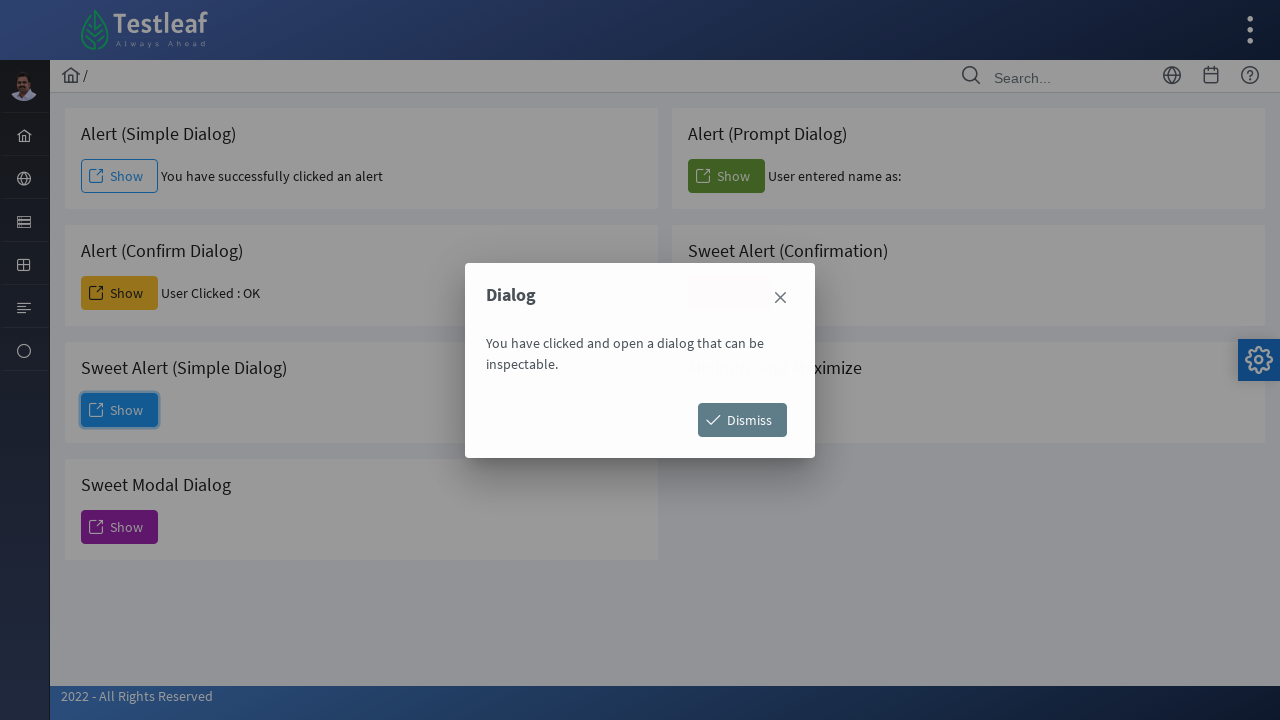

Clicked modal alert button at (120, 527) on xpath=//button[@name='j_idt88:j_idt100']
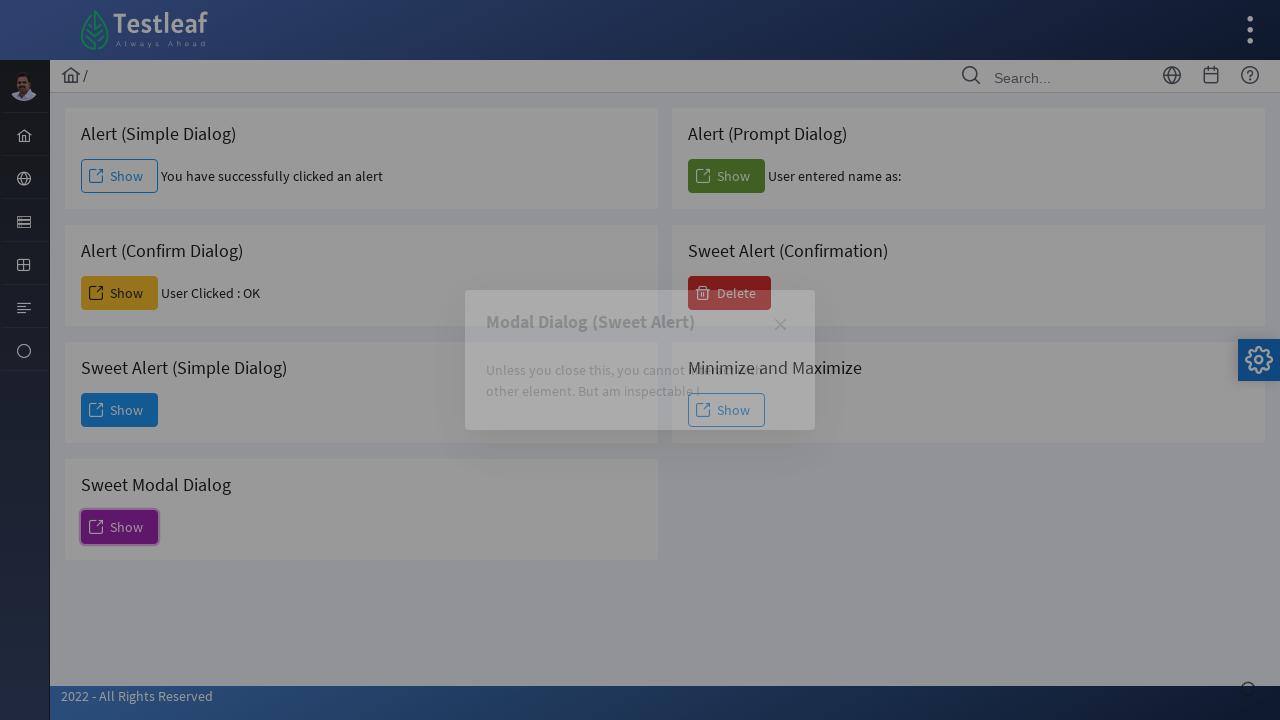

Retrieved modal alert text containing 'Unless you close this'
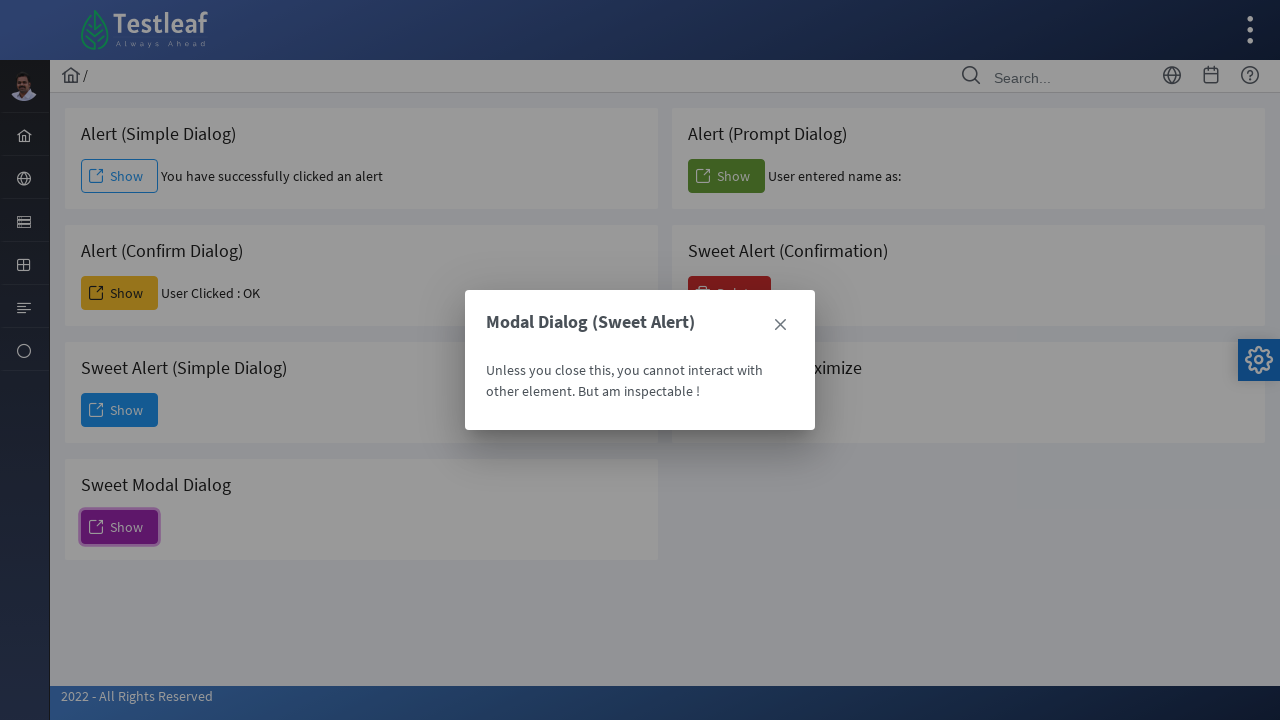

Waited for modal alert to be ready
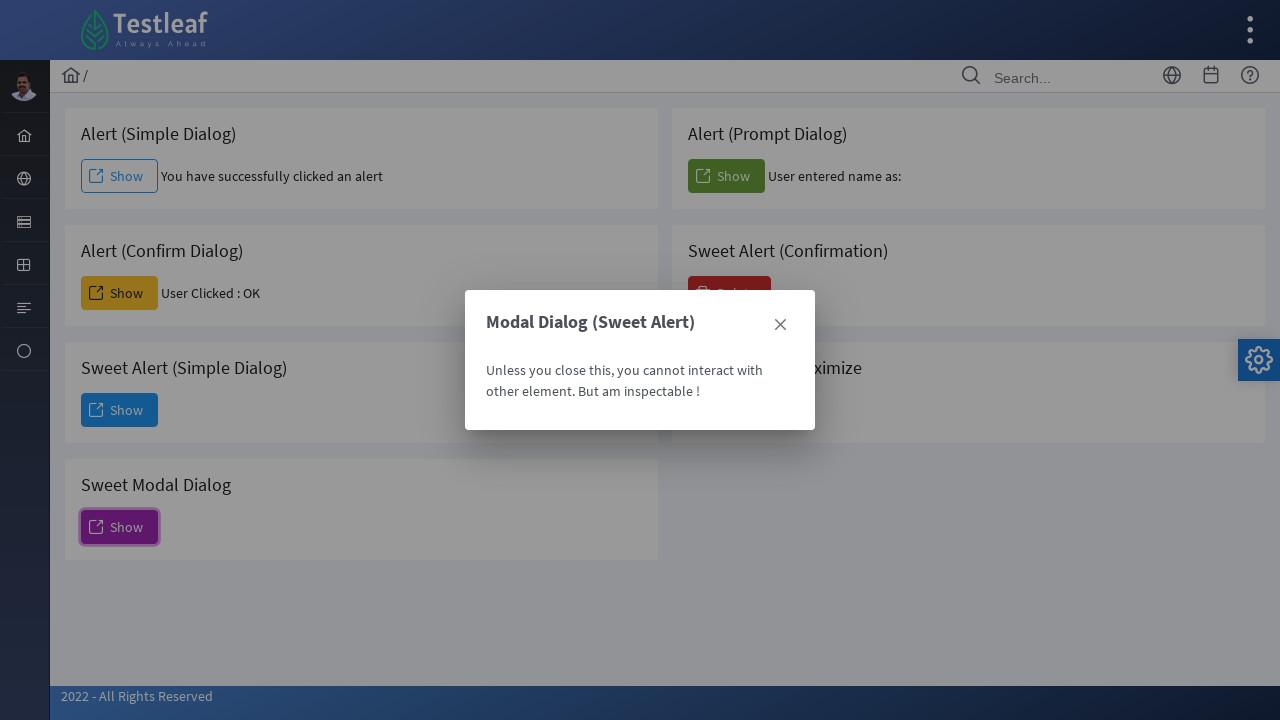

Clicked close button to dismiss modal alert at (780, 325) on xpath=(//a[@role='button']//span)[2]
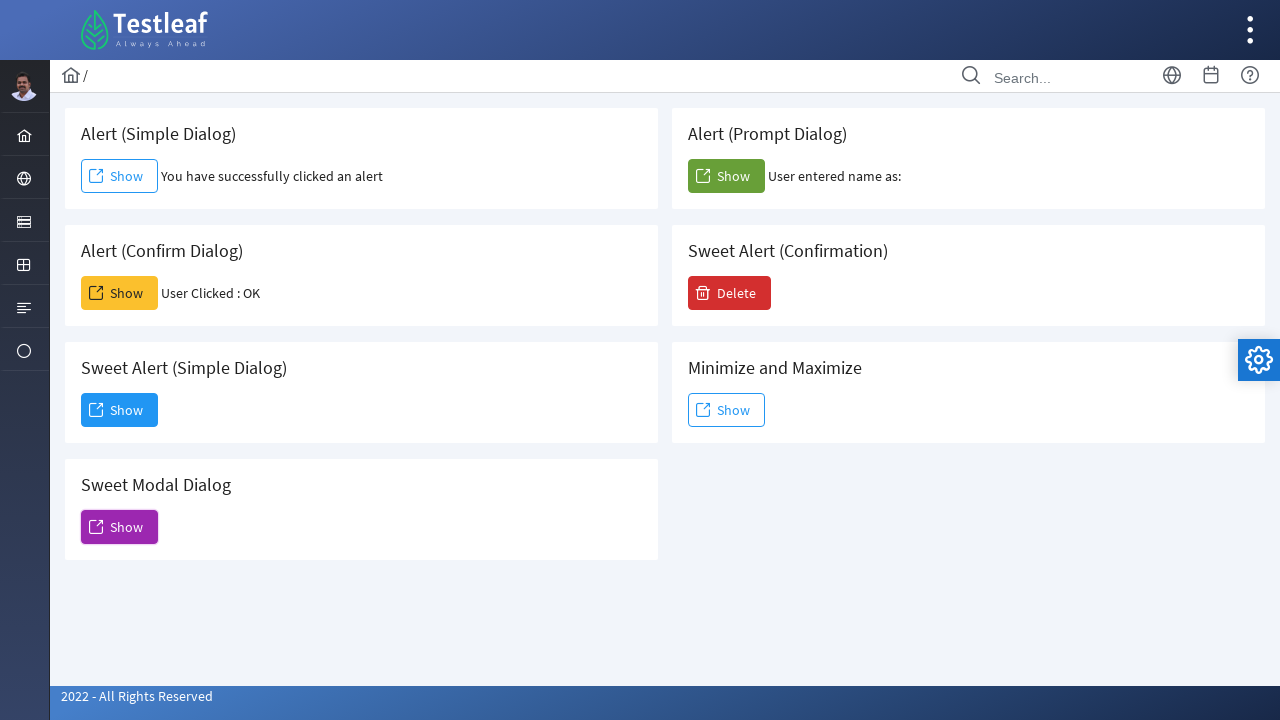

Clicked 'Delete' button to trigger confirmation sweet alert at (730, 293) on xpath=//span[text()='Delete']
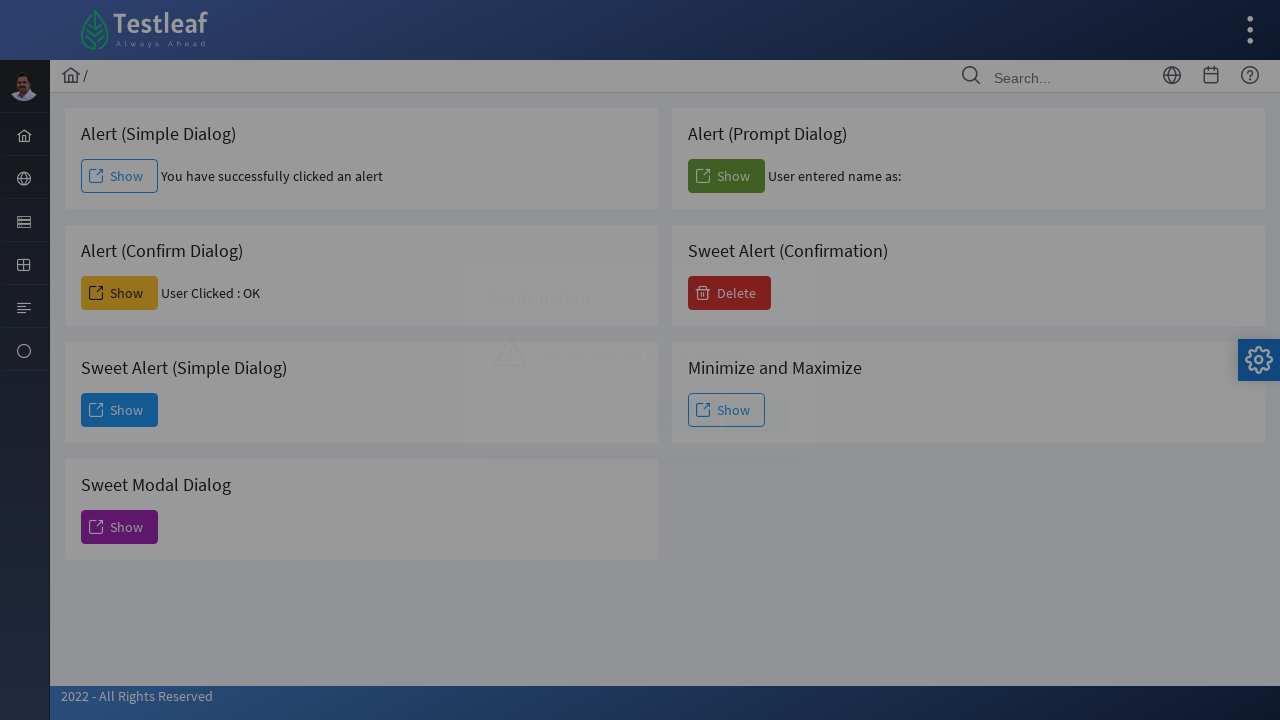

Retrieved confirmation text 'Are you sure you want to proceed?'
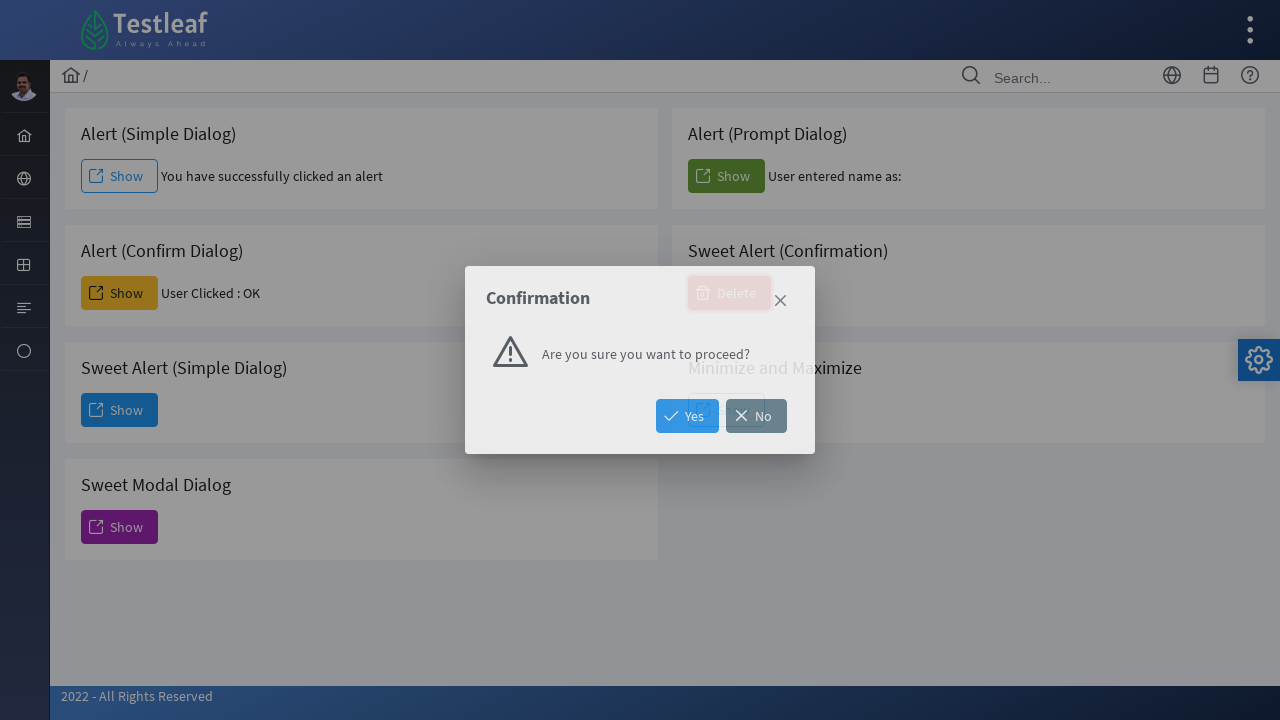

Clicked 'Yes' button to confirm deletion at (688, 416) on xpath=//span[text()='Yes']
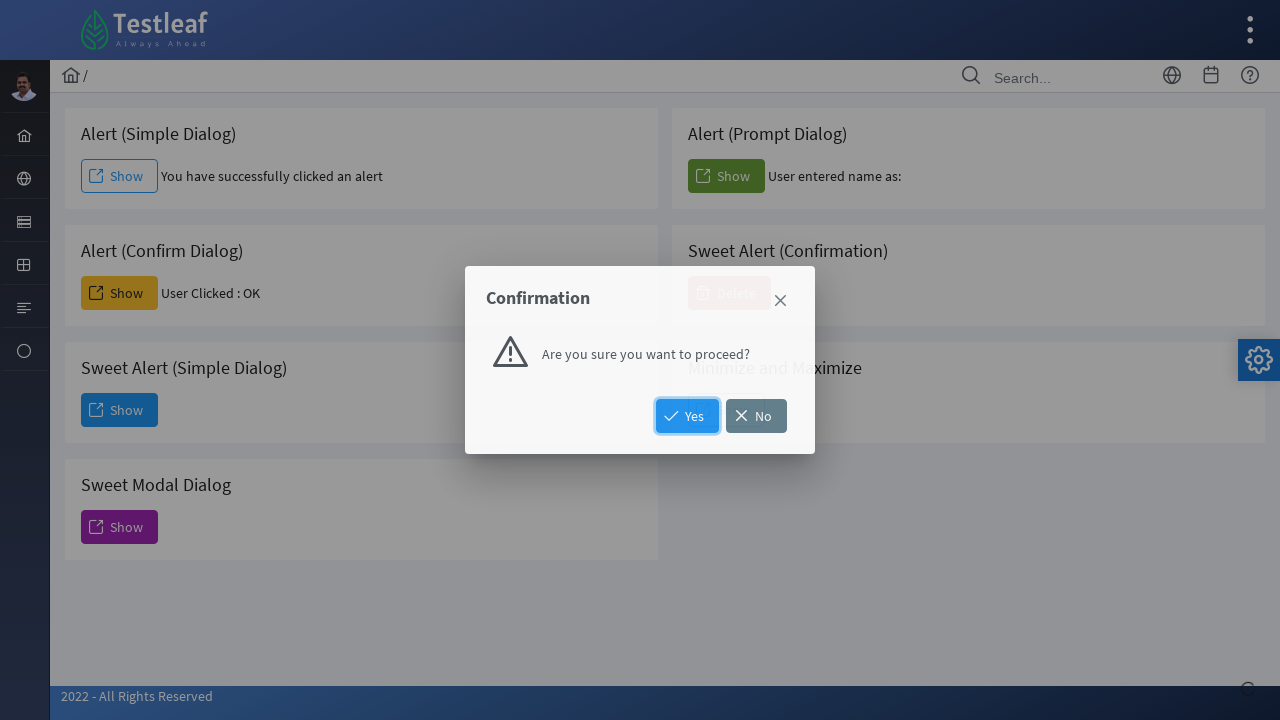

Clicked max/min button to open maximizable alert at (726, 410) on xpath=//button[@name='j_idt88:j_idt111']
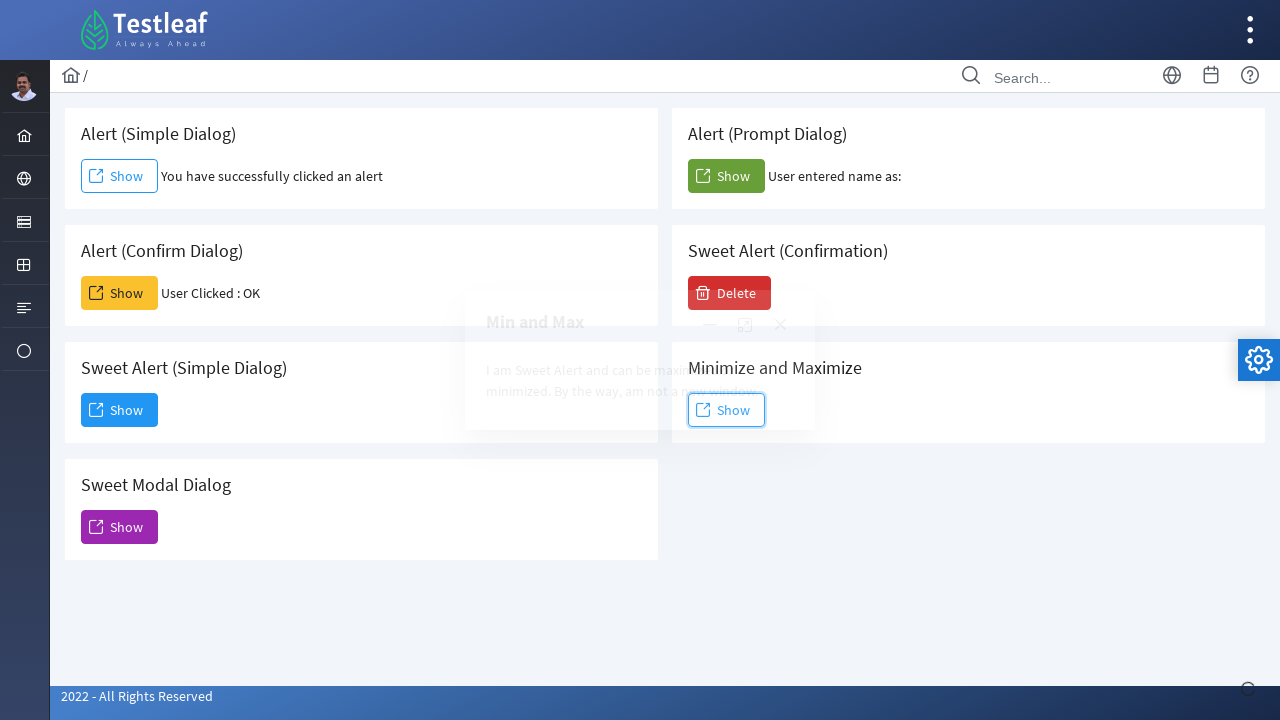

Waited for maximizable alert to appear
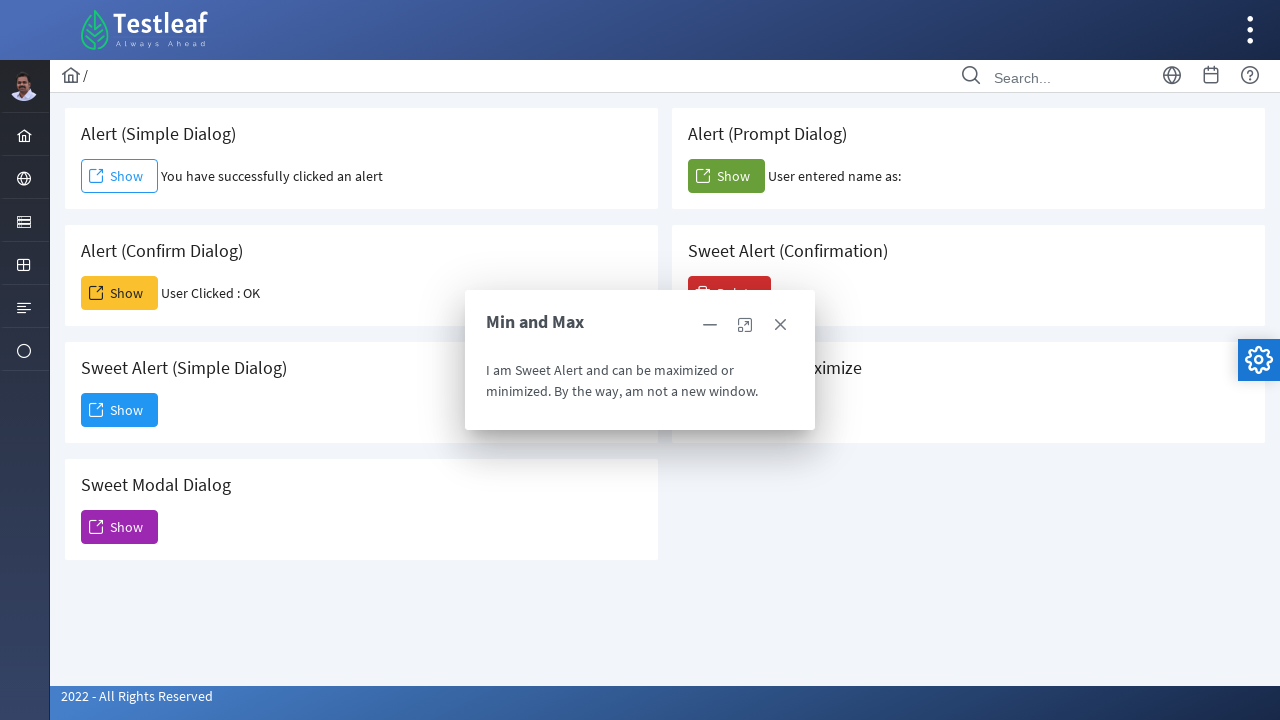

Clicked expand icon to maximize alert dialog at (745, 325) on xpath=//span[@class='ui-icon ui-icon-extlink']
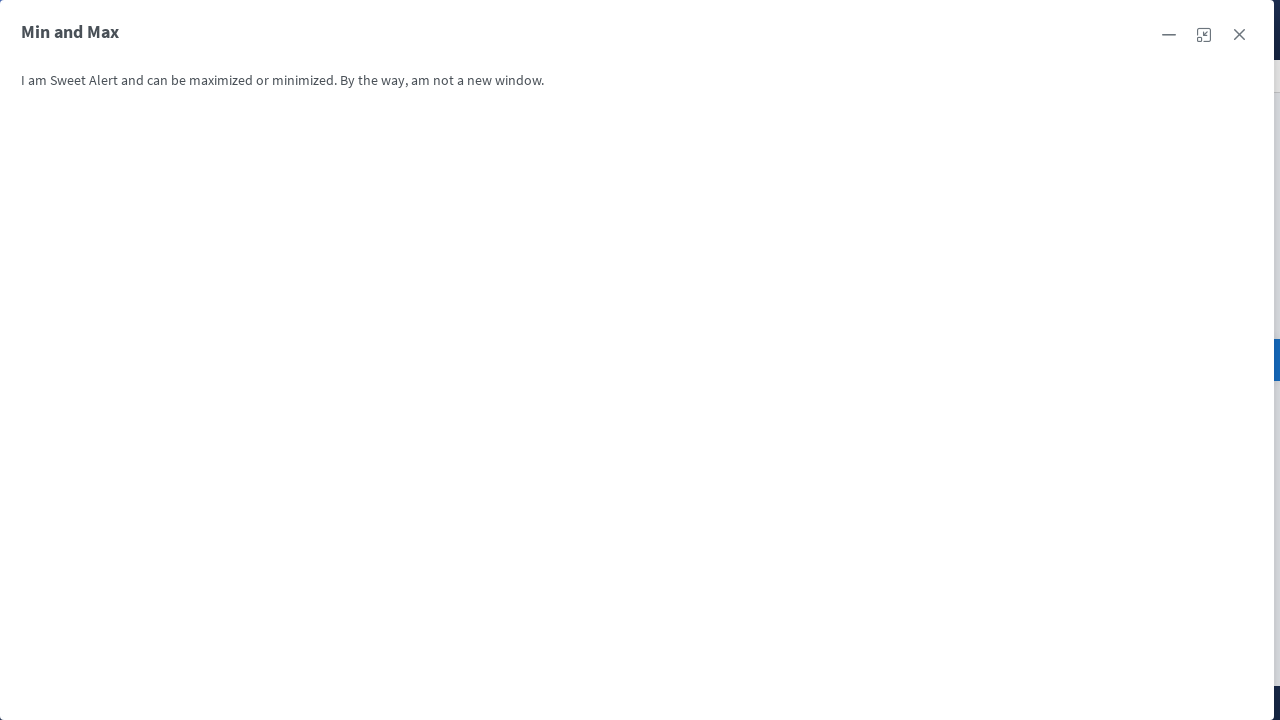

Retrieved text from maximized alert dialog
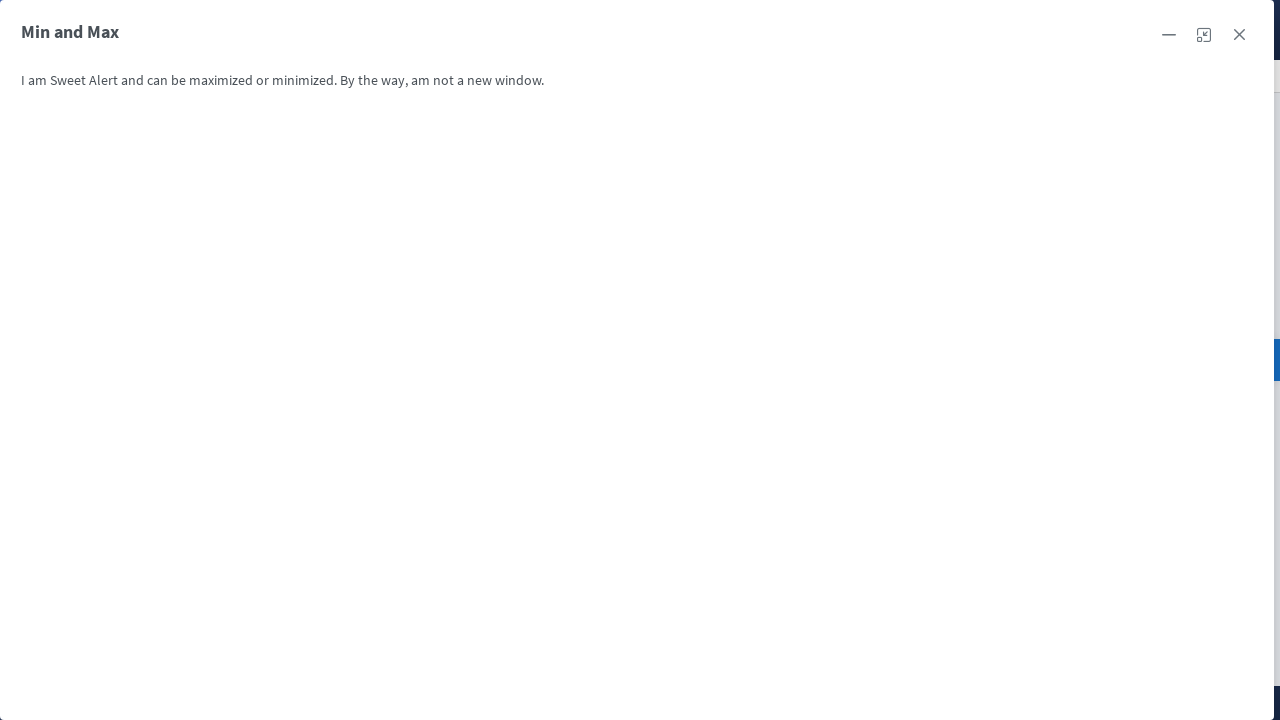

Clicked close icon to close maximized alert dialog at (1239, 35) on xpath=(//span[@class='ui-icon ui-icon-closethick'])[3]
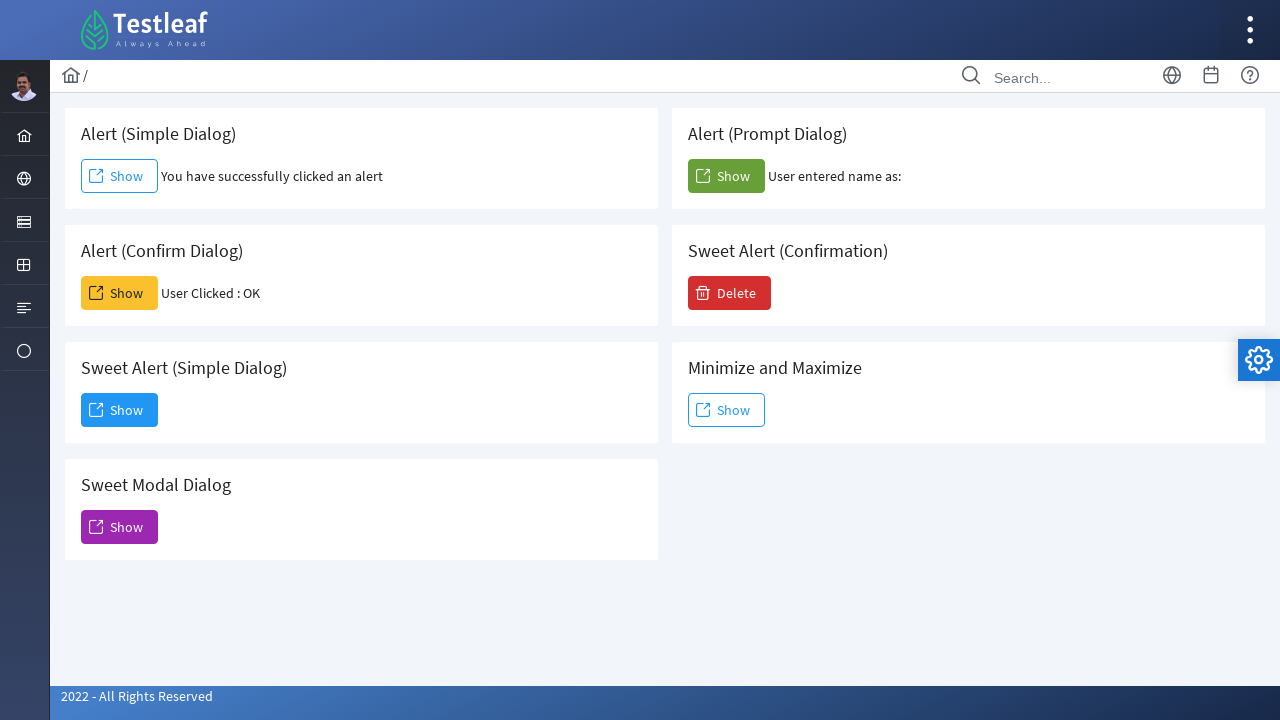

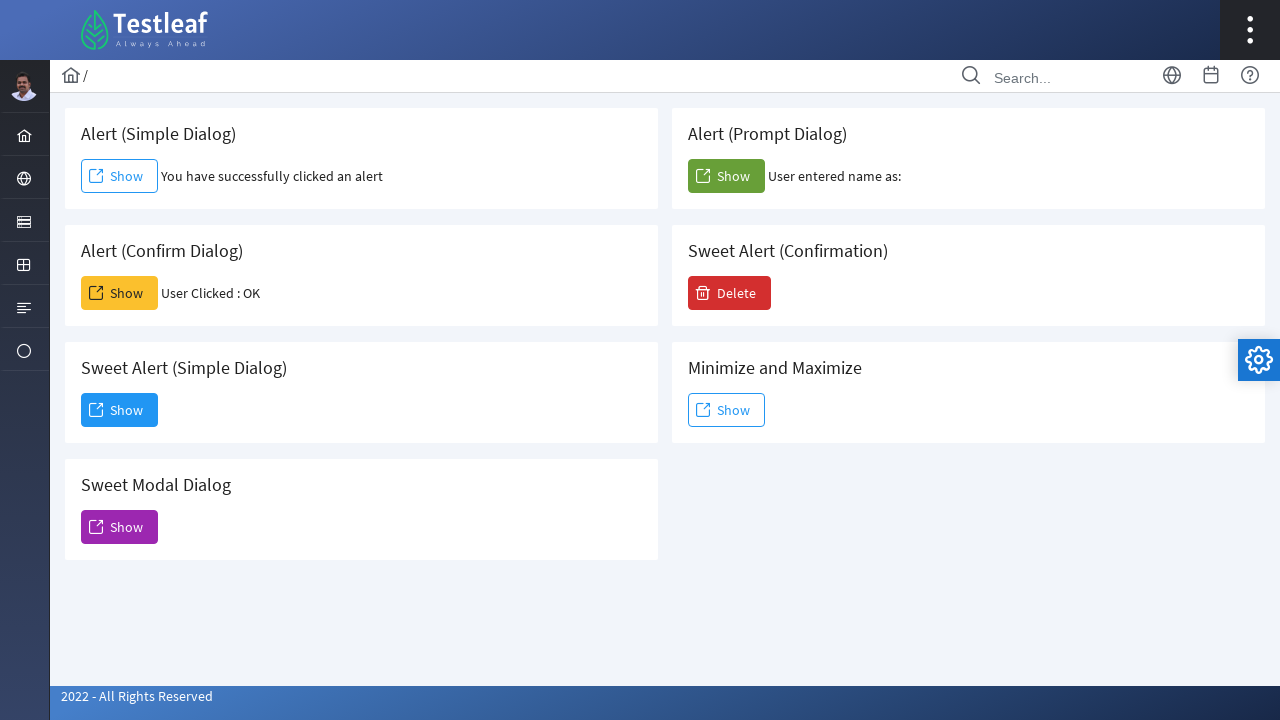